Tests dropdown menu navigation by clicking Get Started, opening the dropdown menu, and selecting various options like Arrays, LinkedList, Stack, Queue, Tree, or Graph

Starting URL: https://dsportalapp.herokuapp.com/

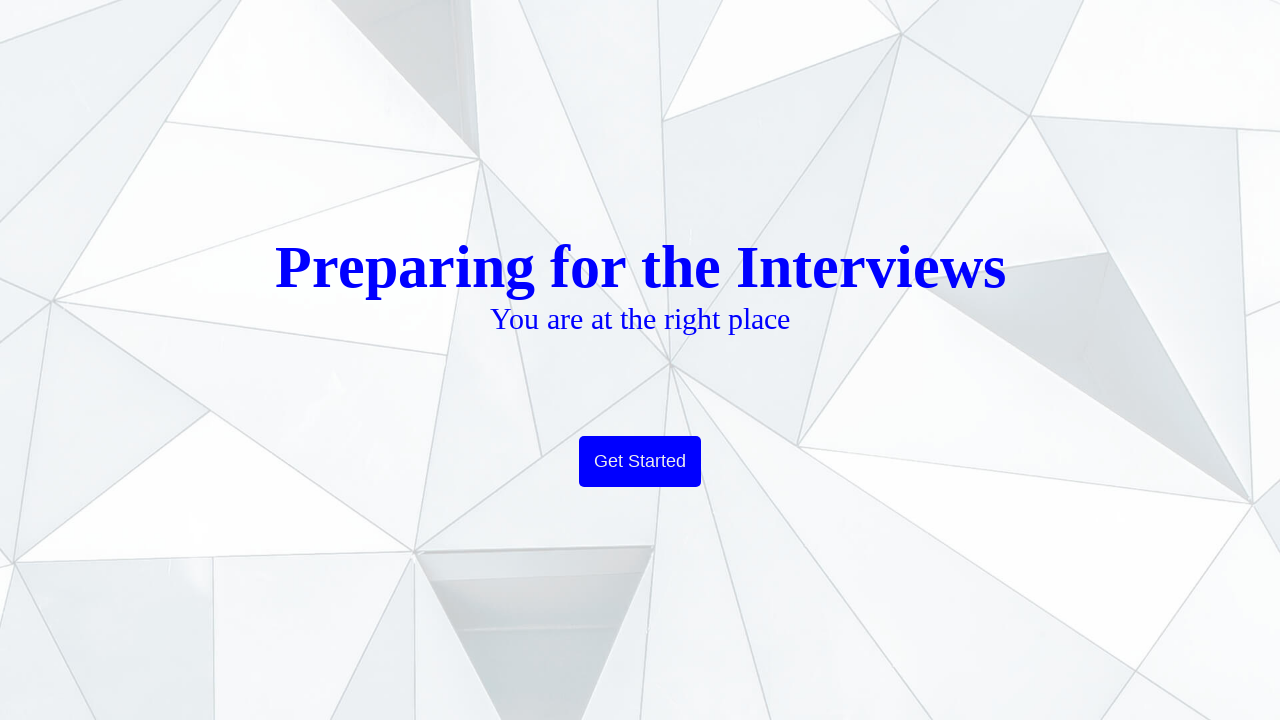

Clicked Get Started button at (640, 462) on xpath=/html/body/div[1]/div/div/a/button
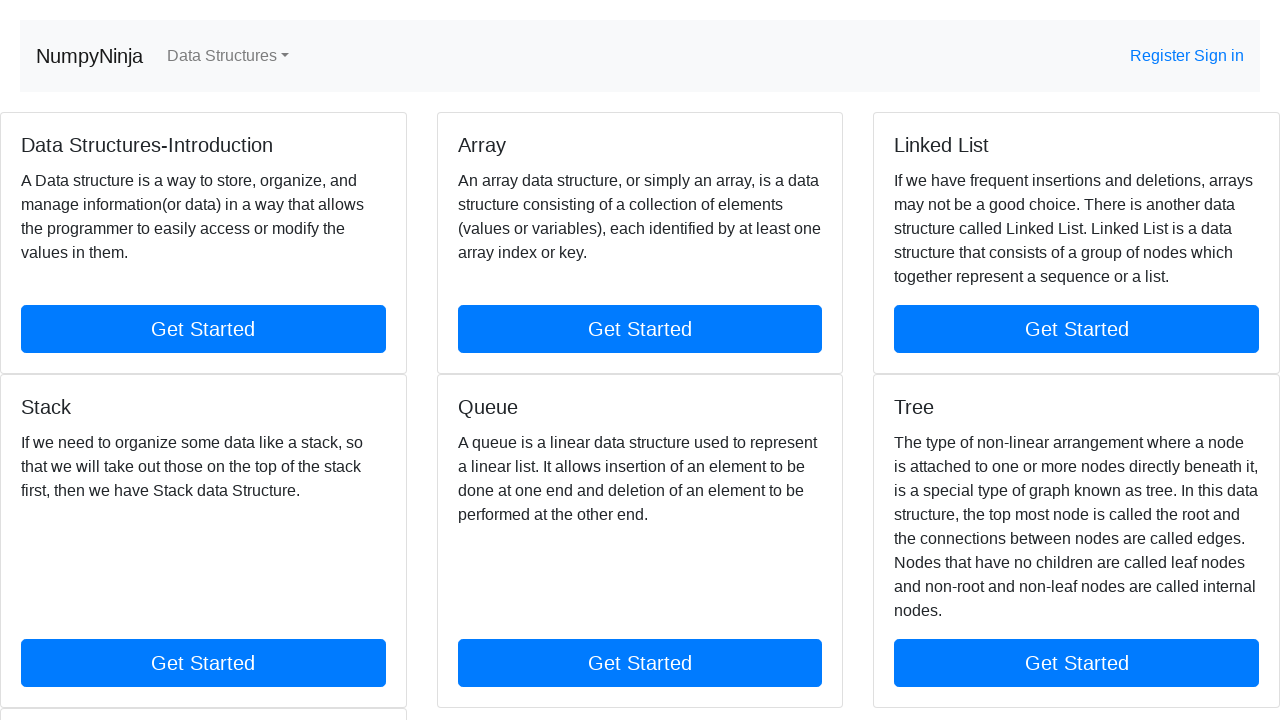

Clicked dropdown menu to open options at (228, 56) on xpath=//*[@id="navbarCollapse"]/div[1]/div/a
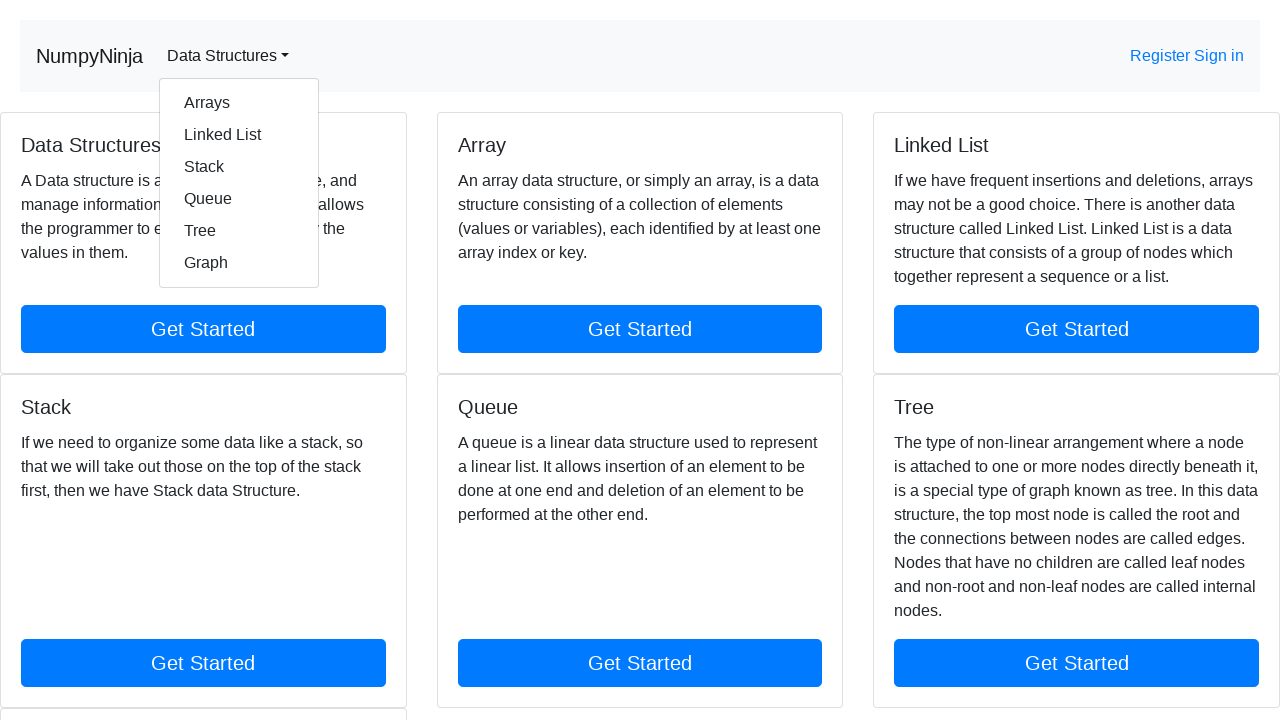

Selected option from dropdown menu at (239, 183) on xpath=//div[@class='dropdown-menu show']
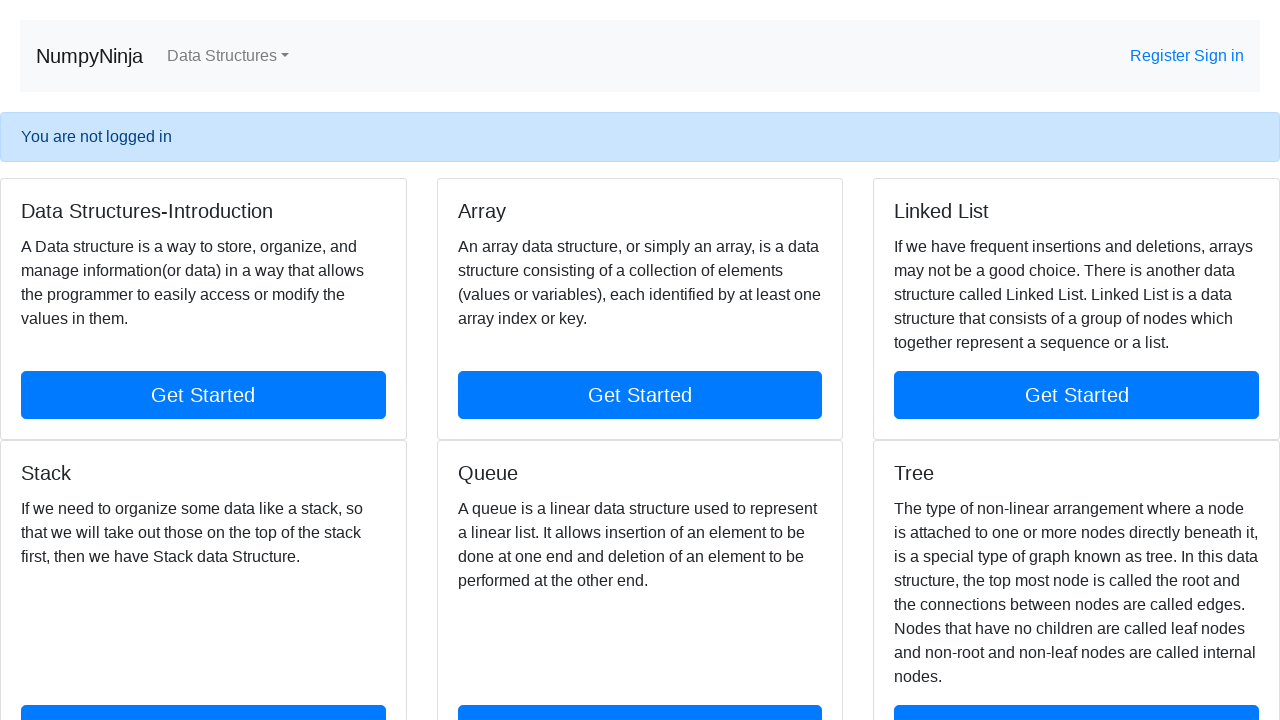

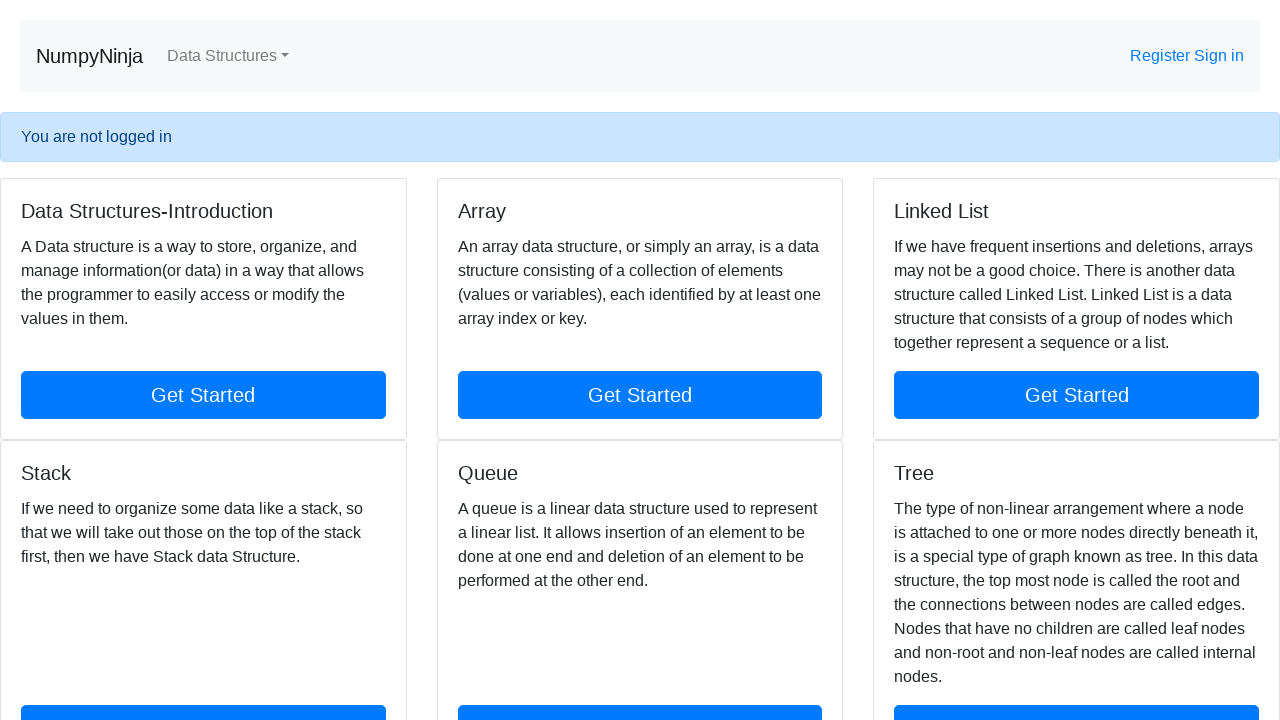